Tests autocomplete functionality by typing a character, waiting for suggestions to appear, and selecting a specific option from the dropdown

Starting URL: https://seleniumpractise.blogspot.com/2016/08/how-to-handle-autocomplete-feature-in.html

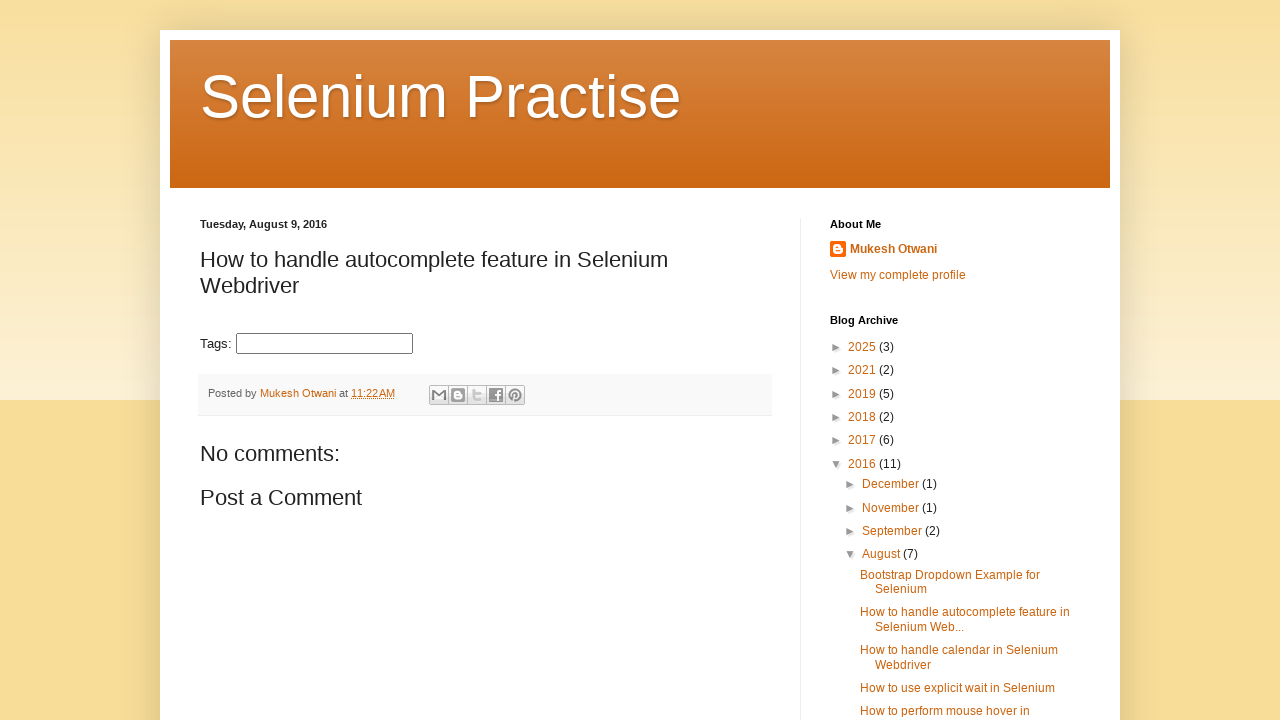

Typed 'A' in the autocomplete input field to trigger suggestions on input.ui-autocomplete-input
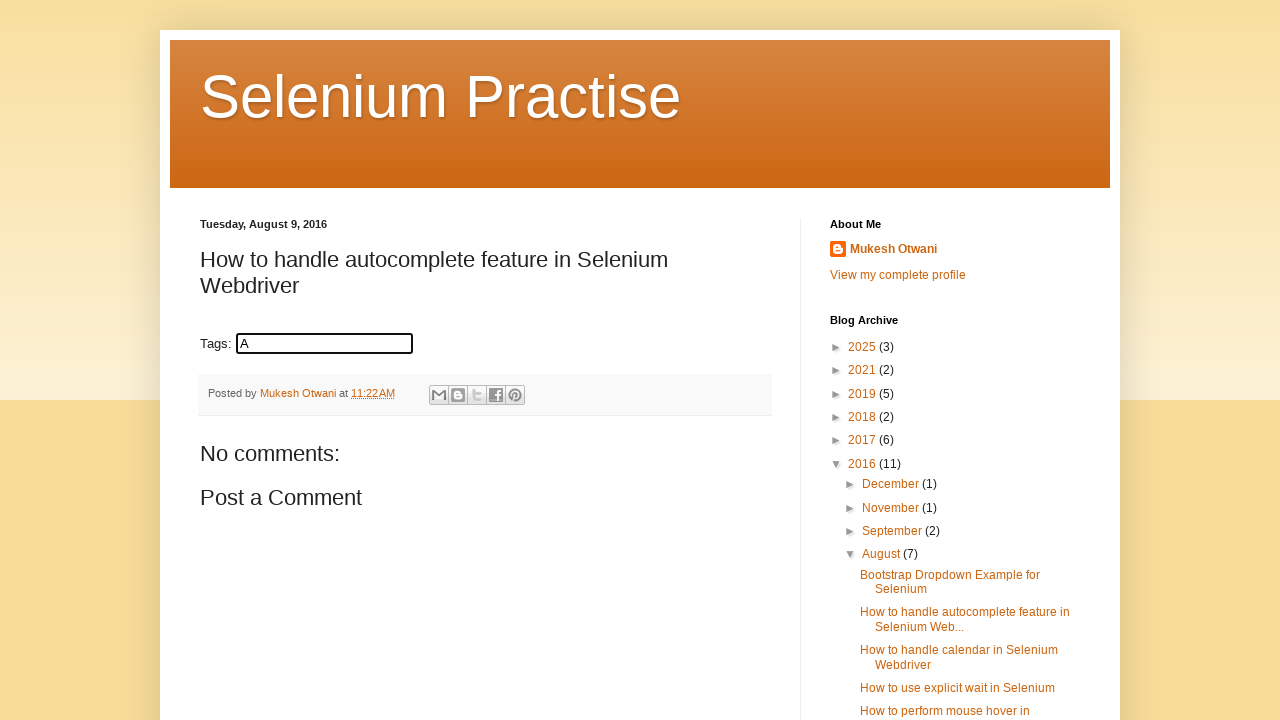

Autocomplete suggestions appeared and became visible
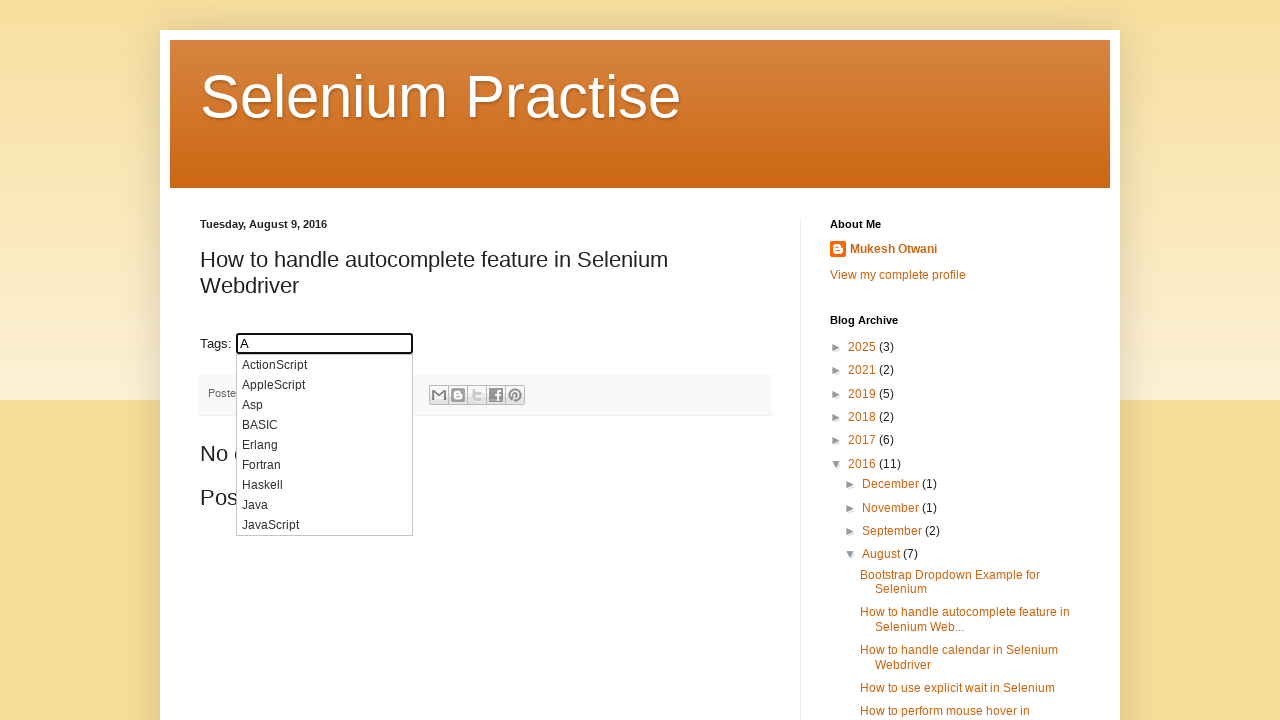

Located all autocomplete suggestion items
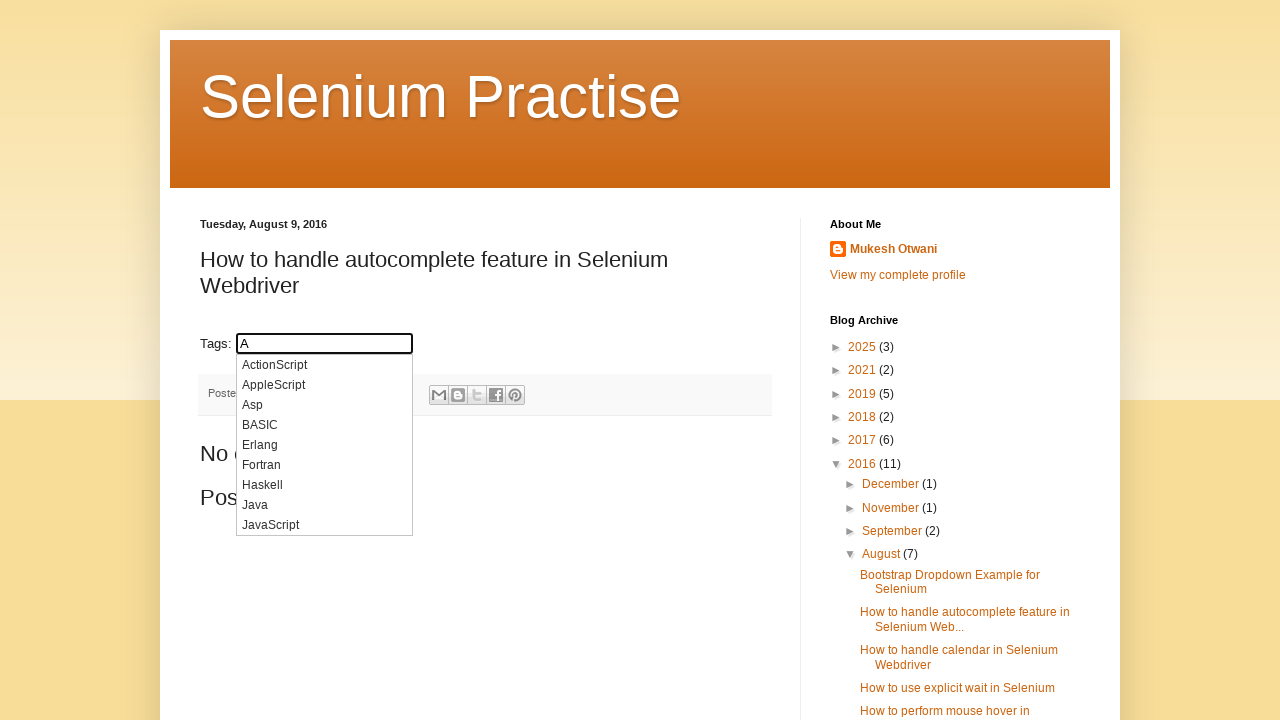

Counted 9 suggestion items in the dropdown
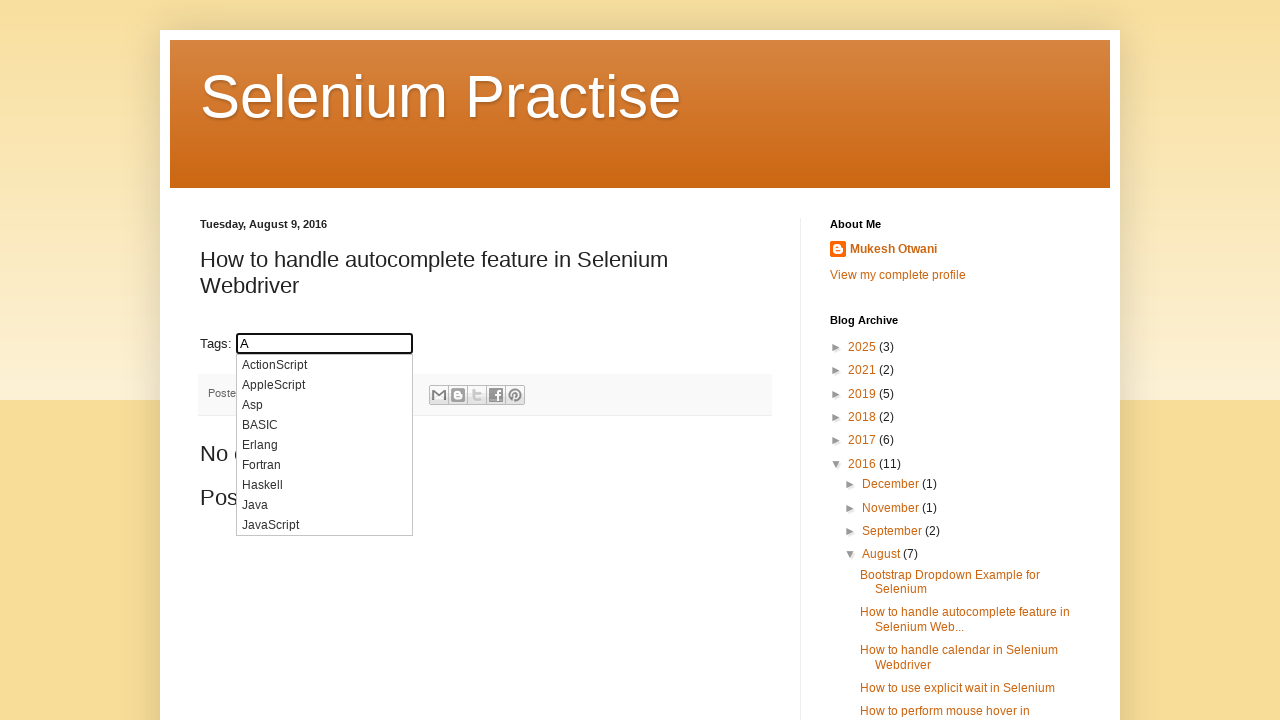

Retrieved text content from suggestion item 1: 'ActionScript'
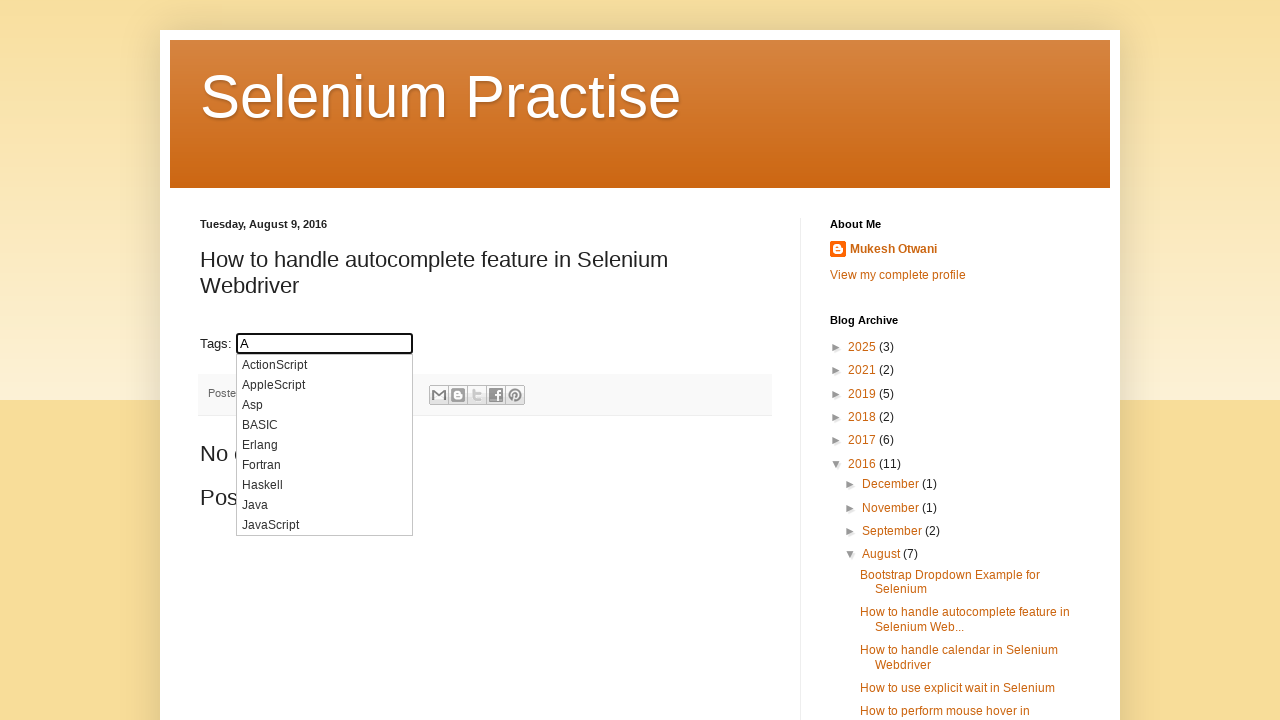

Retrieved text content from suggestion item 2: 'AppleScript'
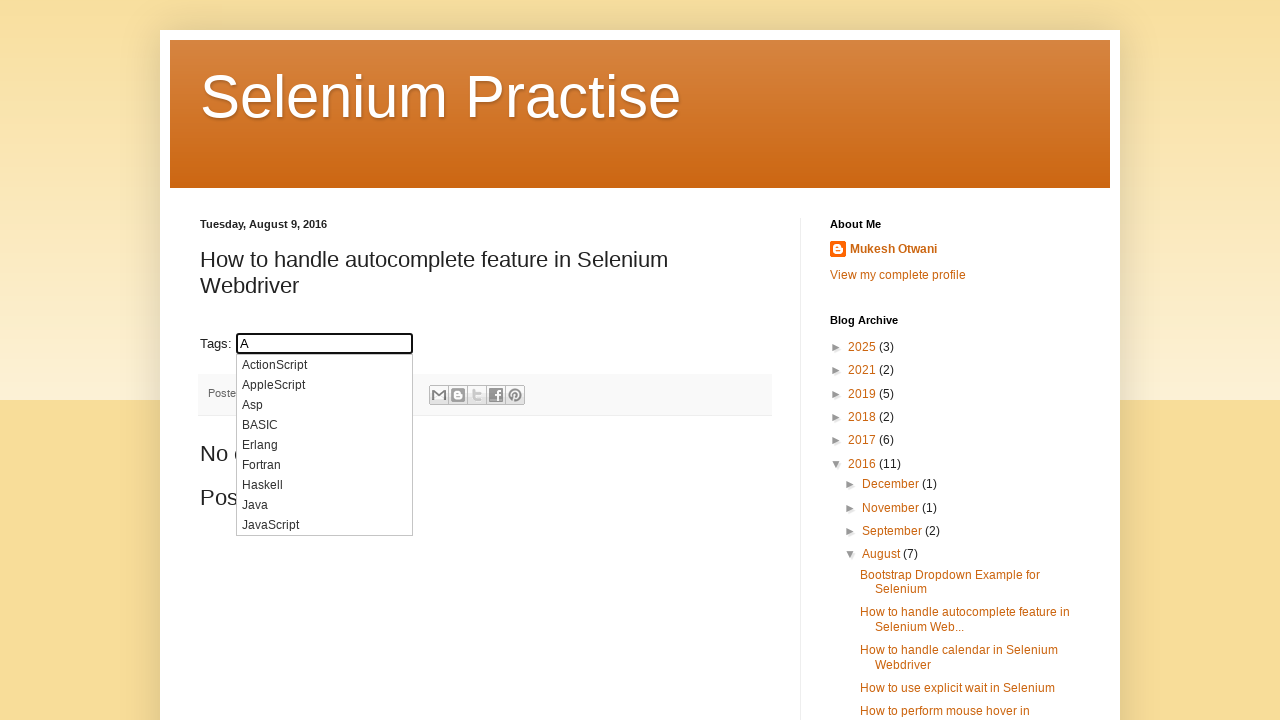

Retrieved text content from suggestion item 3: 'Asp'
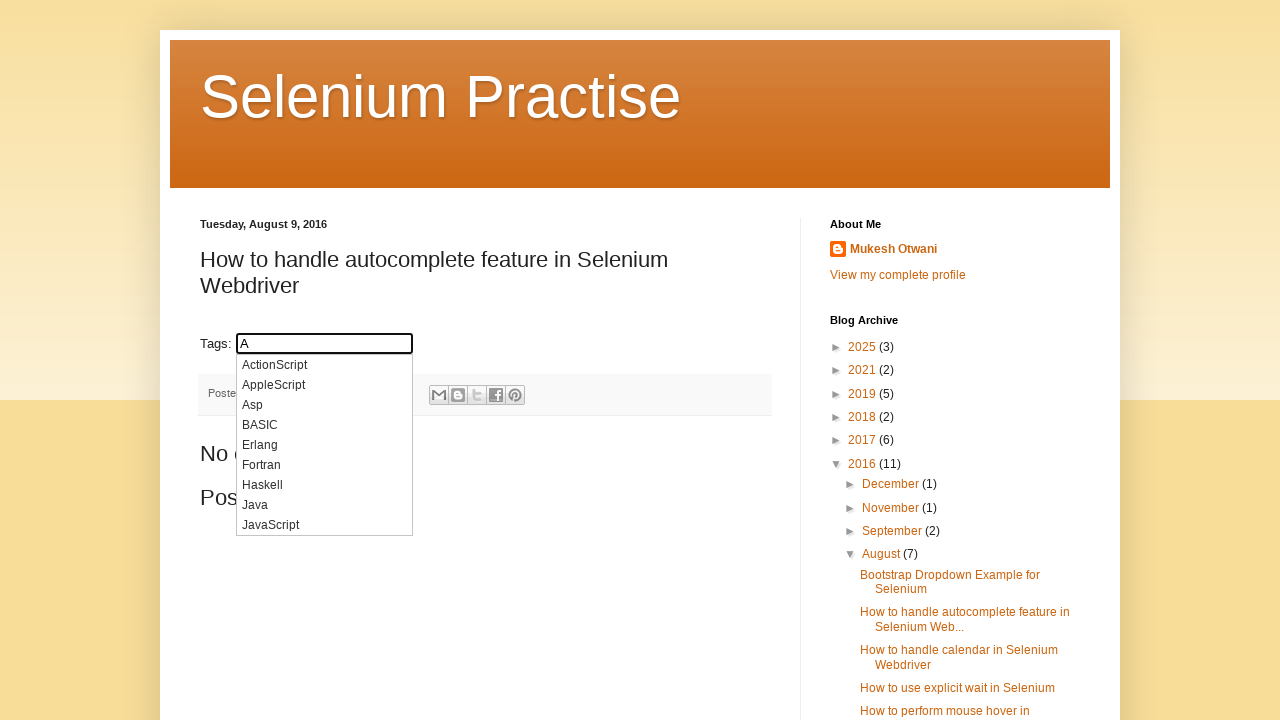

Retrieved text content from suggestion item 4: 'BASIC'
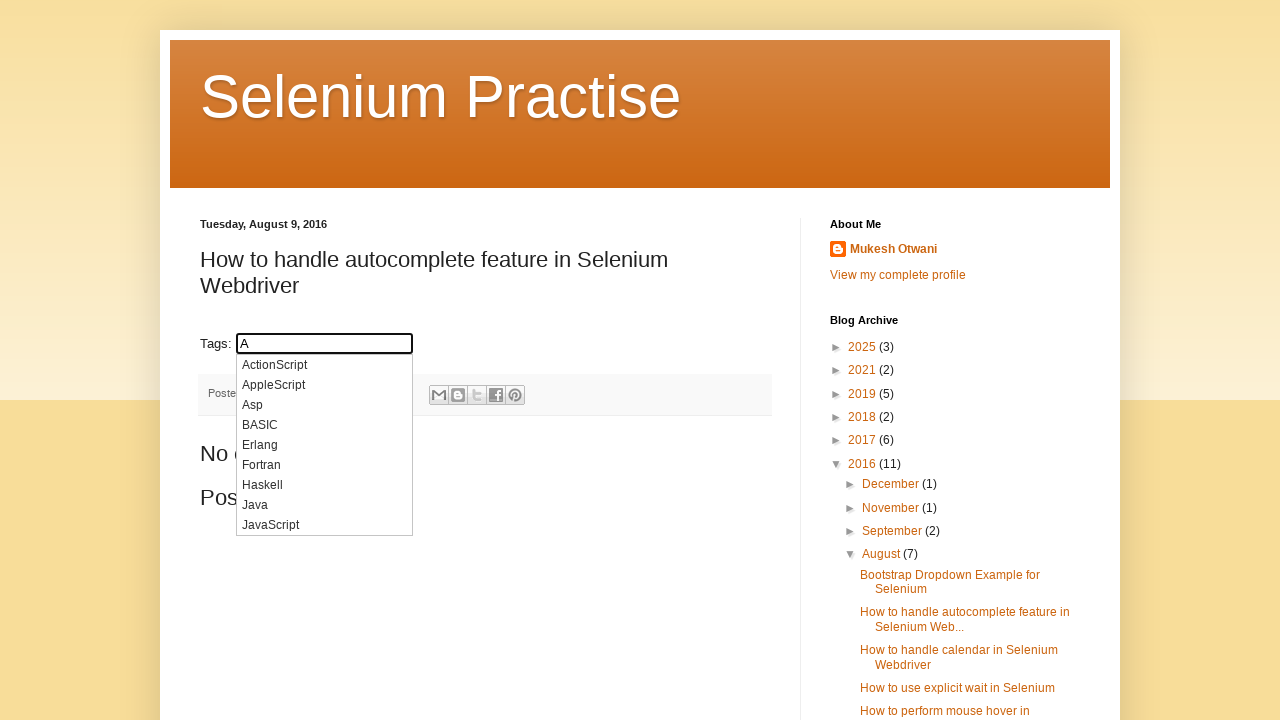

Retrieved text content from suggestion item 5: 'Erlang'
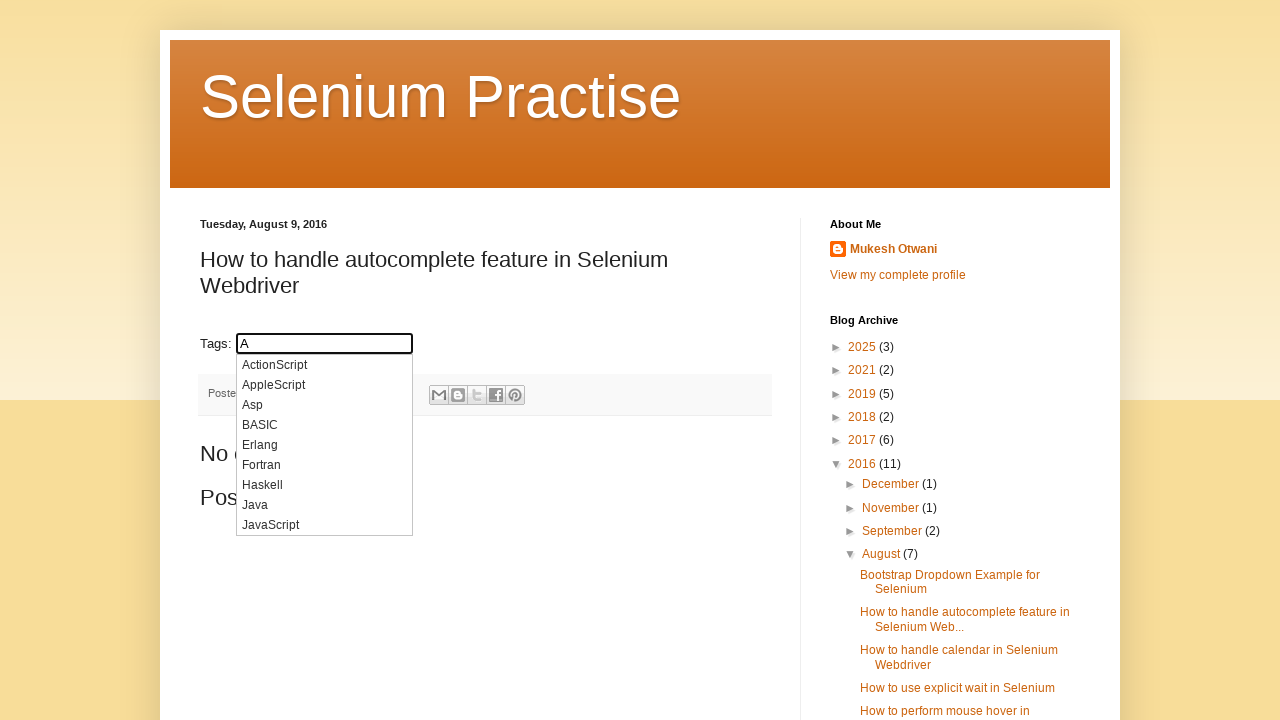

Retrieved text content from suggestion item 6: 'Fortran'
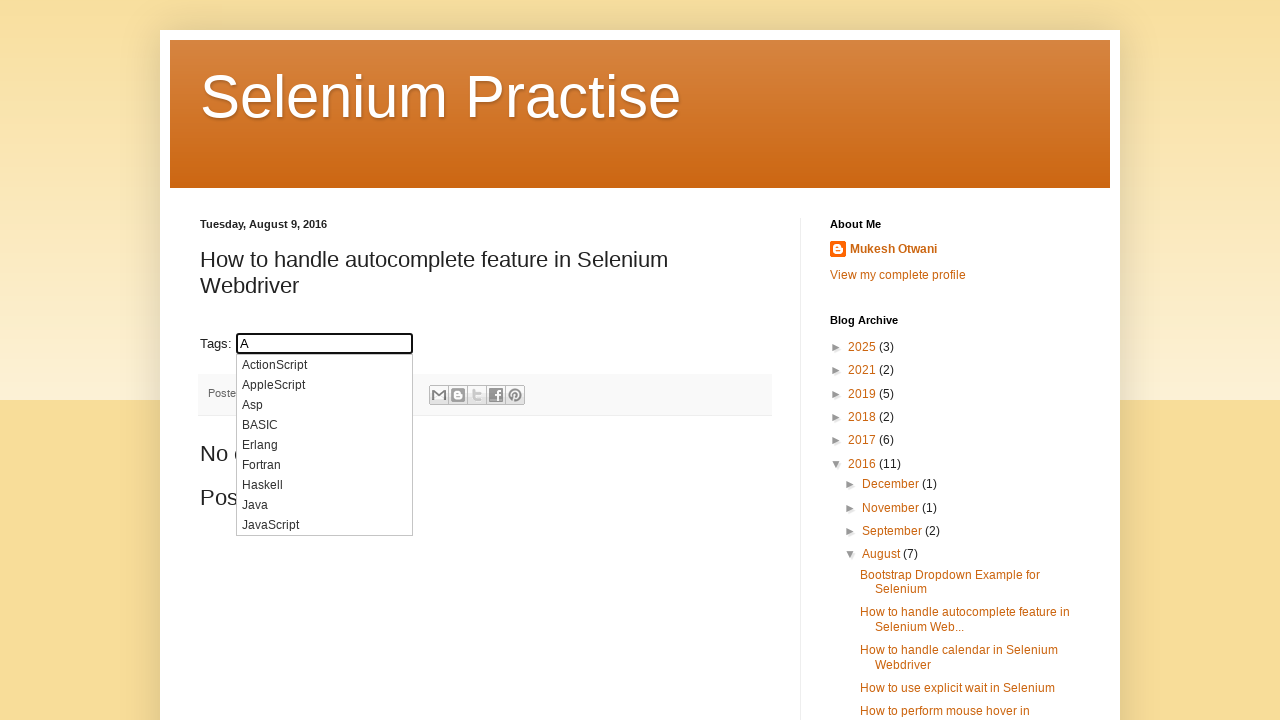

Retrieved text content from suggestion item 7: 'Haskell'
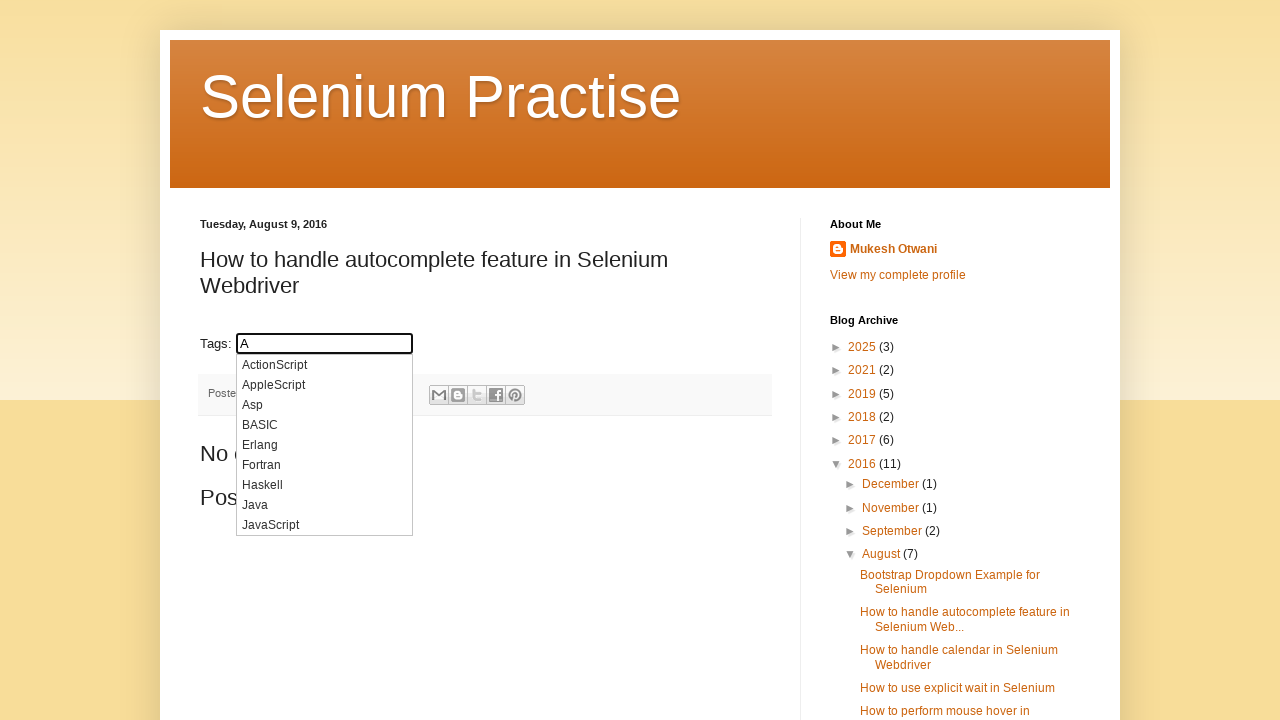

Retrieved text content from suggestion item 8: 'Java'
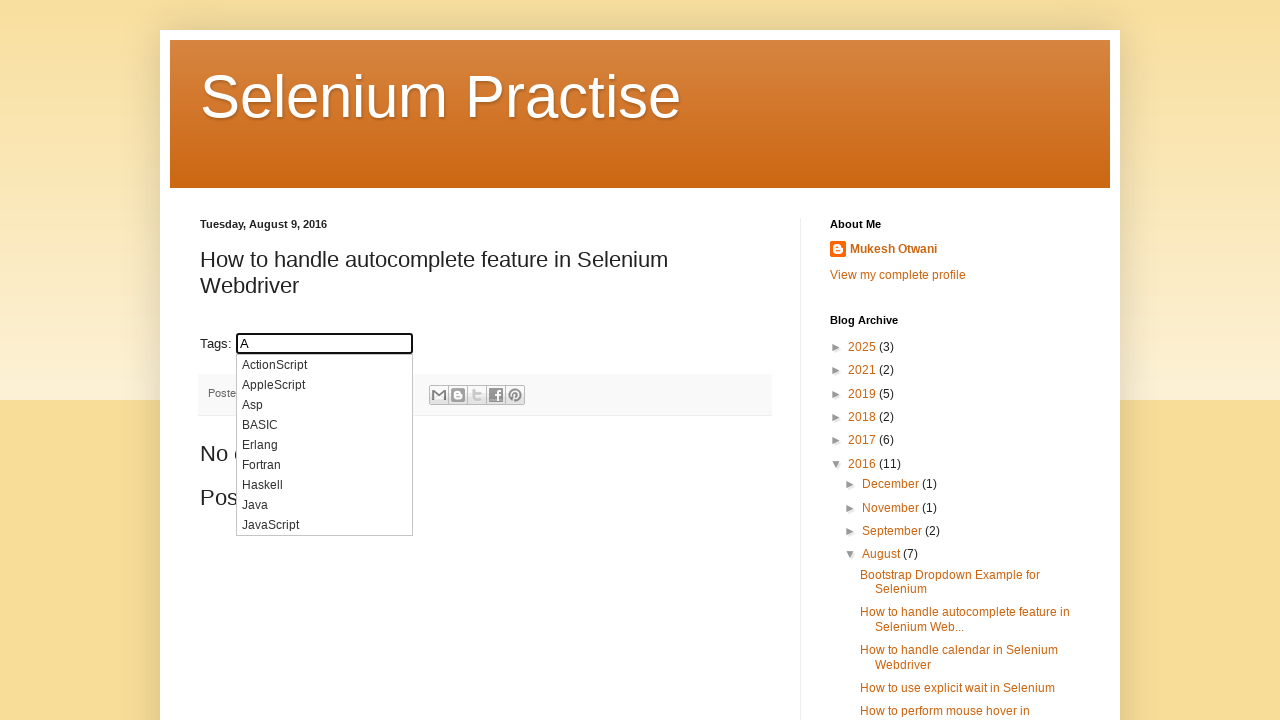

Clicked on 'Java' option from the autocomplete suggestions at (324, 505) on ul.ui-autocomplete div >> nth=7
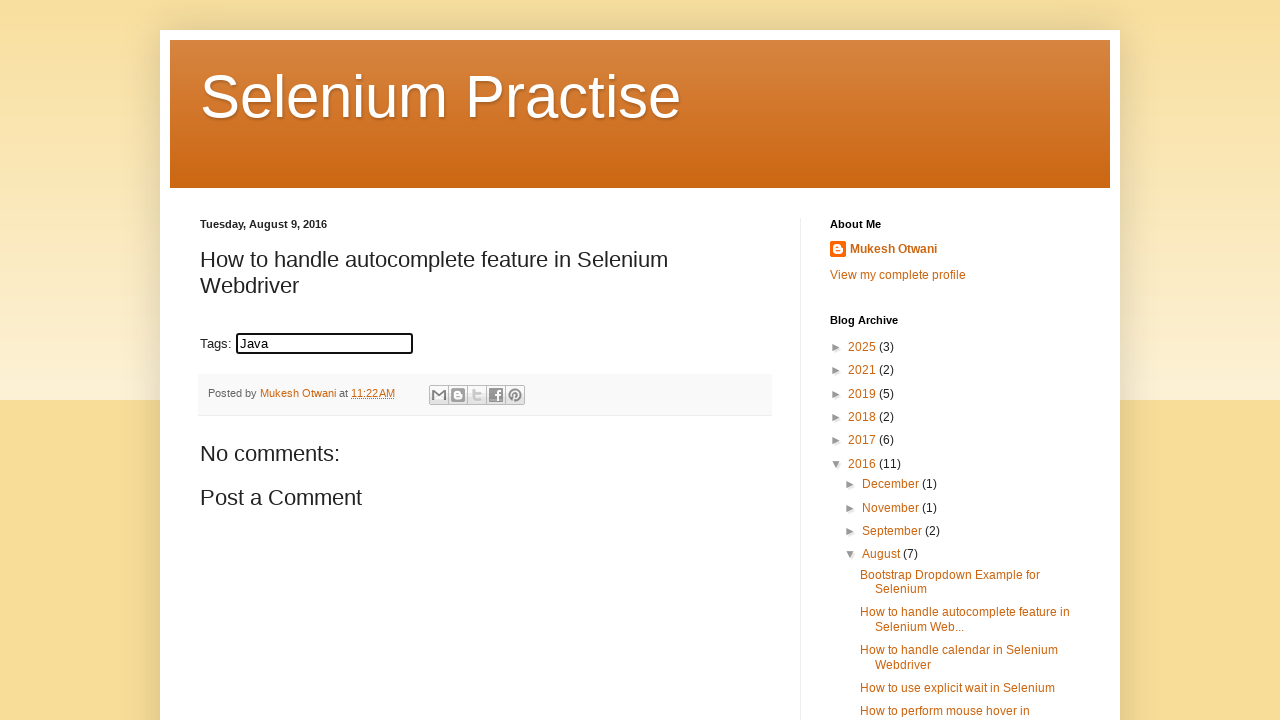

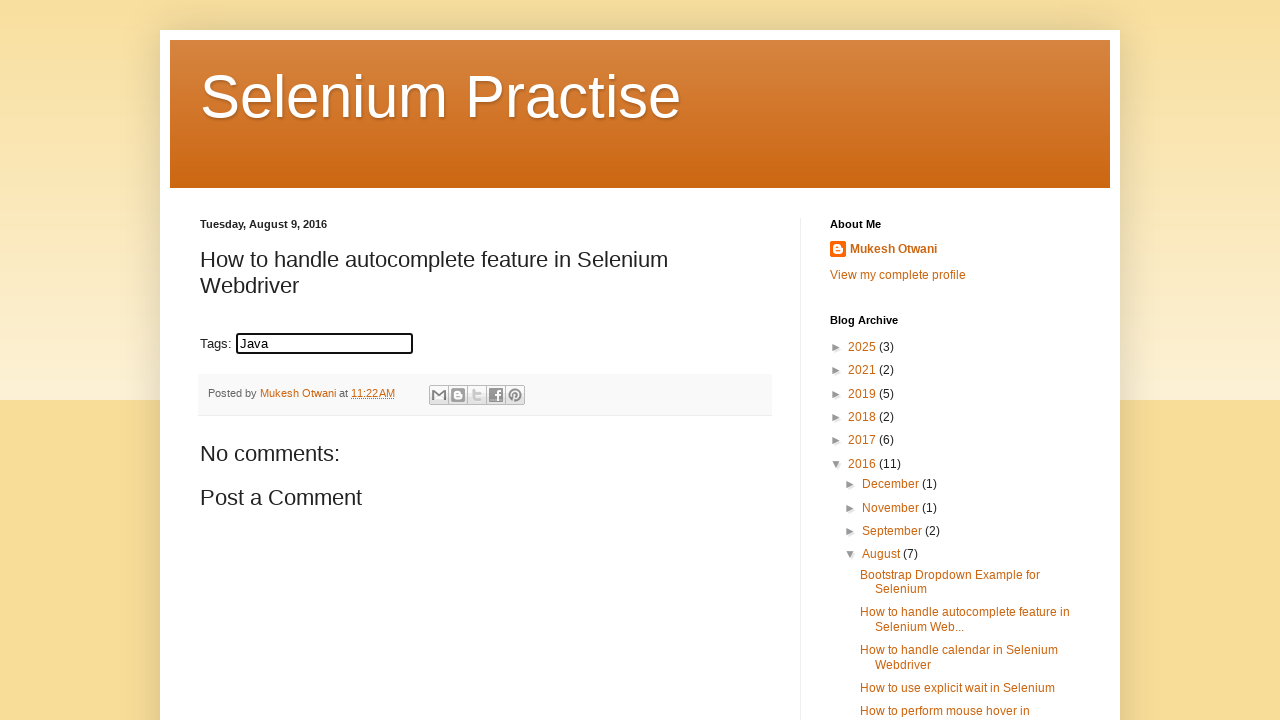